Tests filling out a "call me back" contact form by entering name, email, phone number, and message fields, then submitting the form

Starting URL: https://campusedu.com.tr/biz-sizi-arayalim

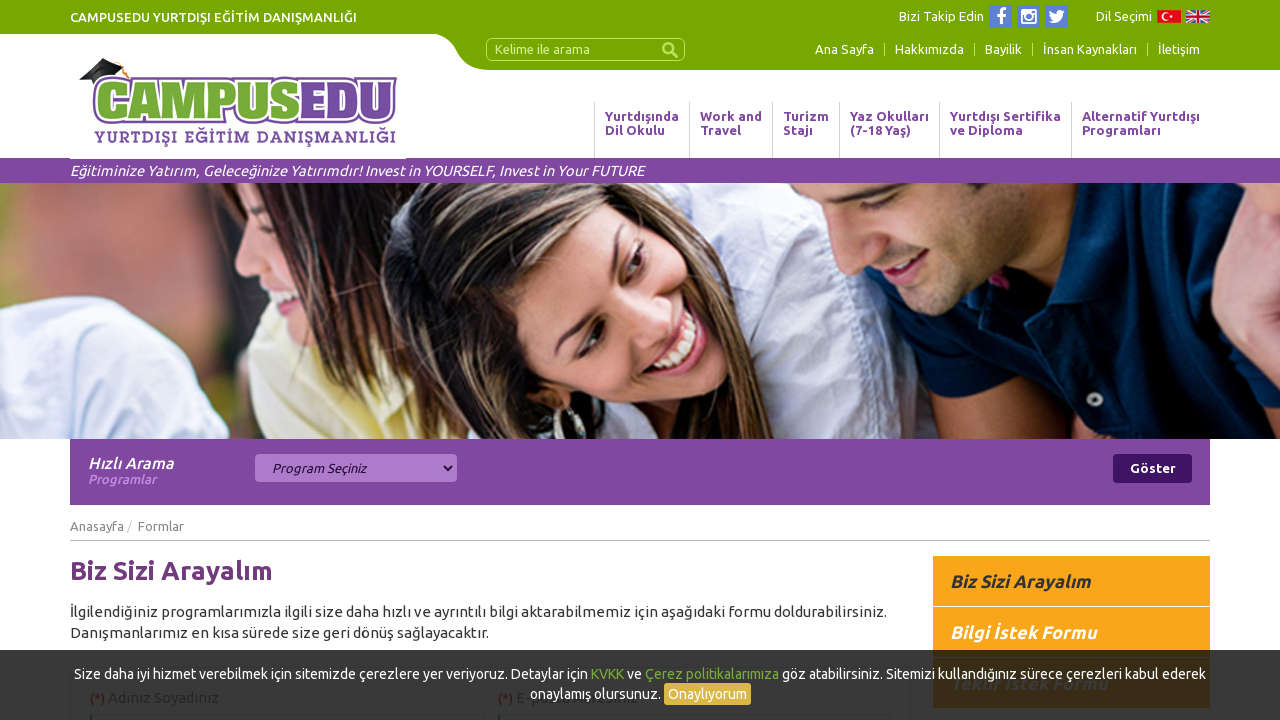

Page loaded and network idle state reached
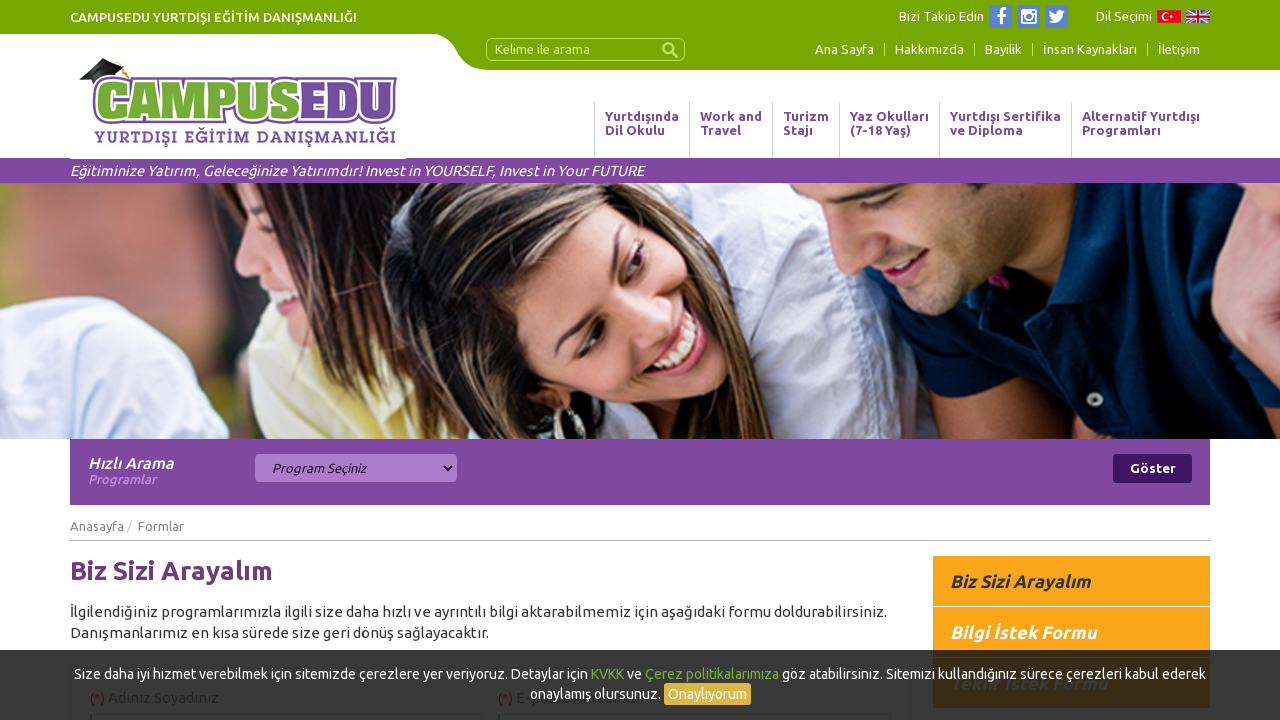

Name field not found or fill failed on input[name='name']
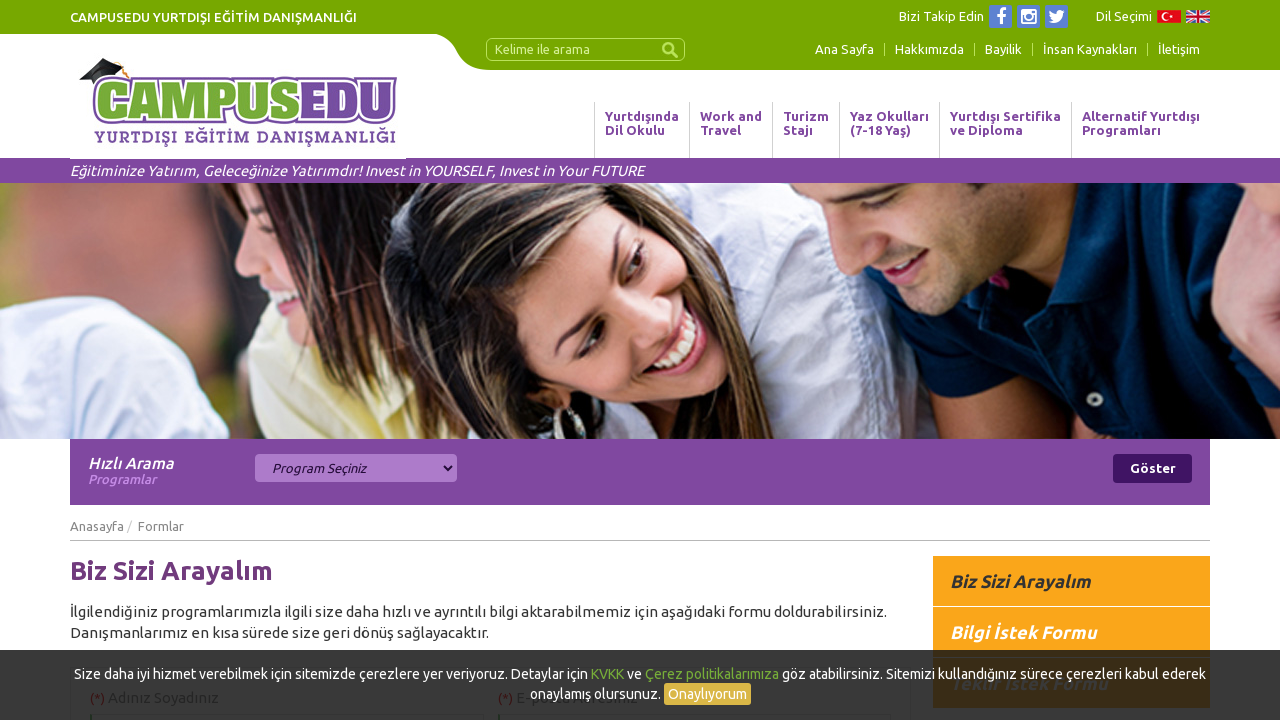

Filled email field with 'mehmet.yilmaz@example.com' on input[name='email']
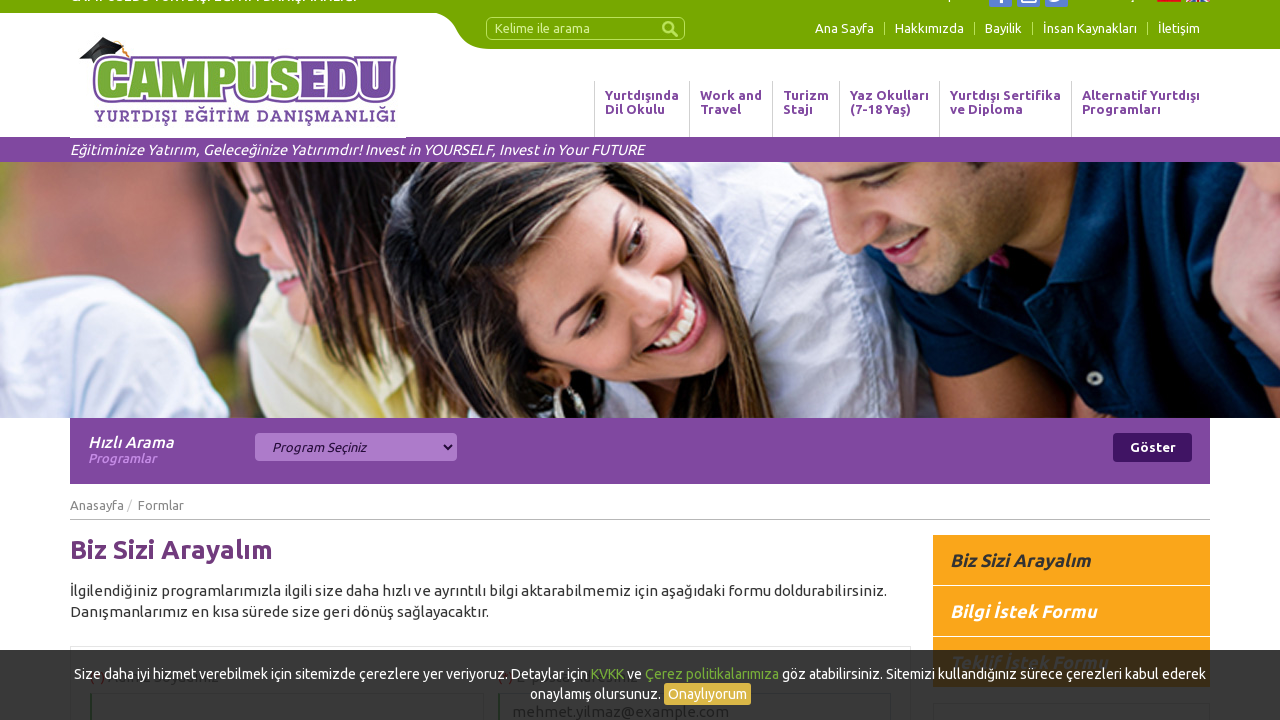

Filled phone field with '+905551234567' on input[name='phone']
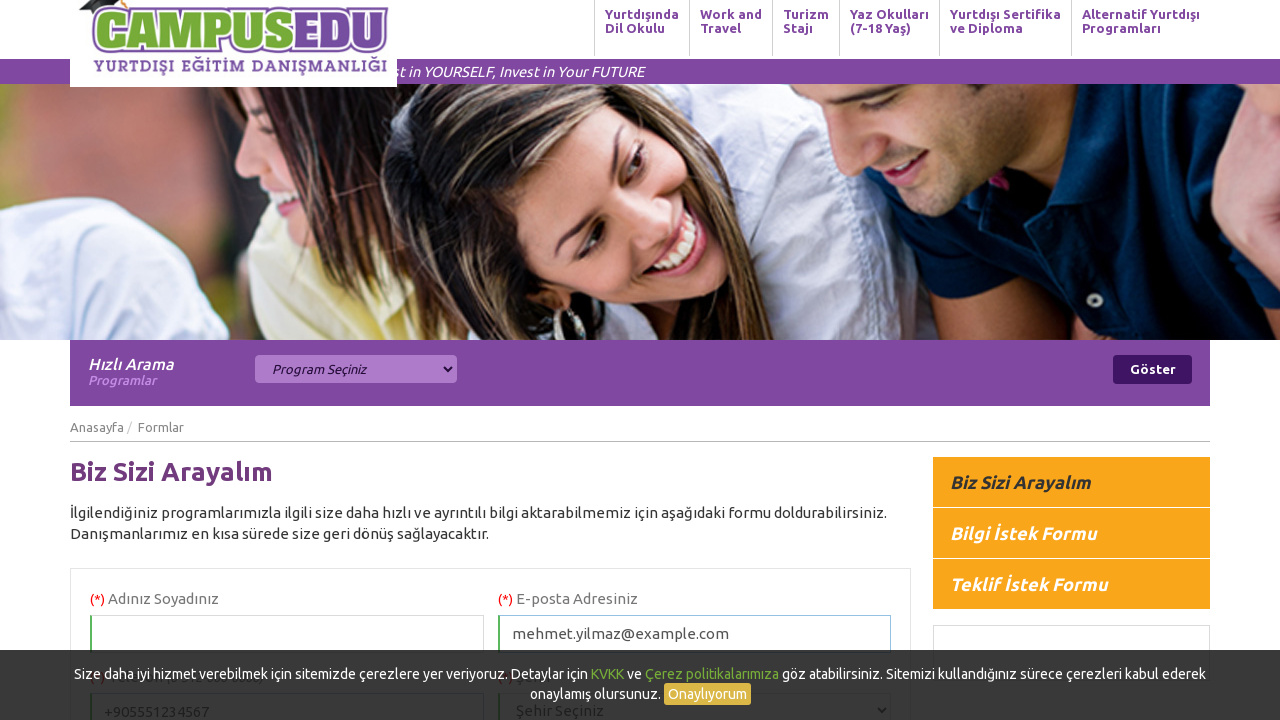

Message field not found or fill failed on textarea[name='message']
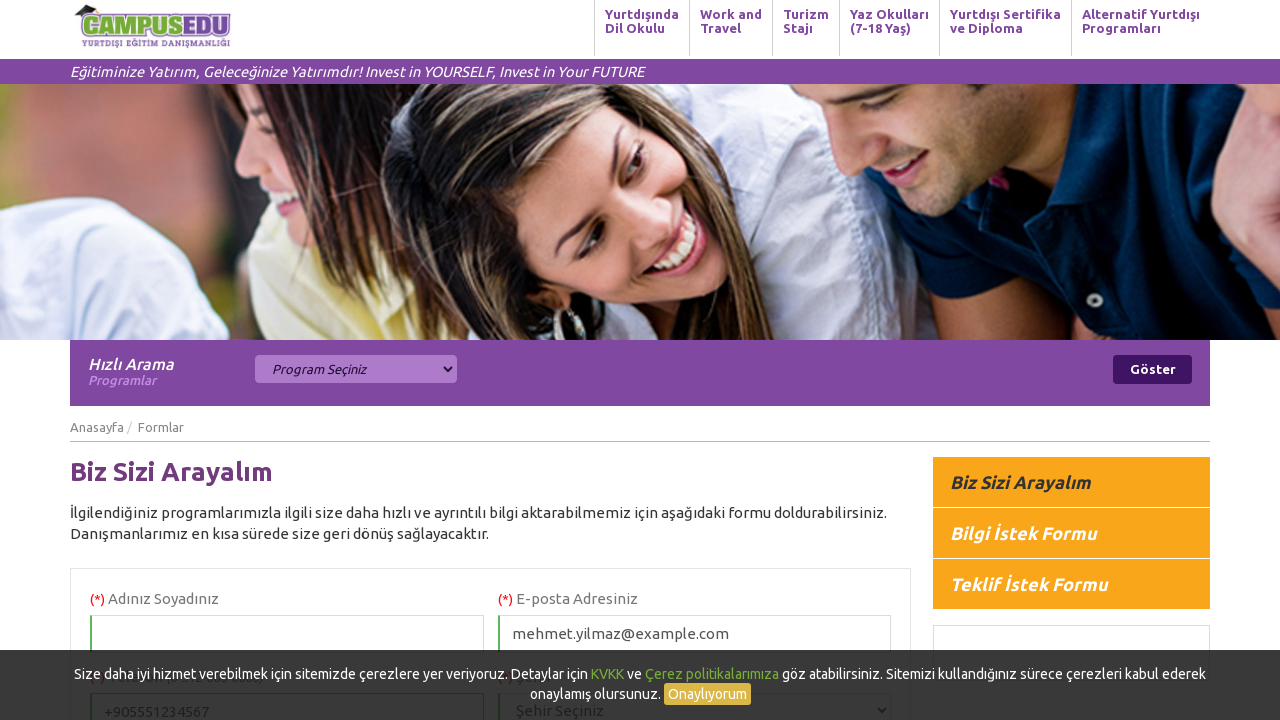

Submit button not found or click failed on button[type='submit']
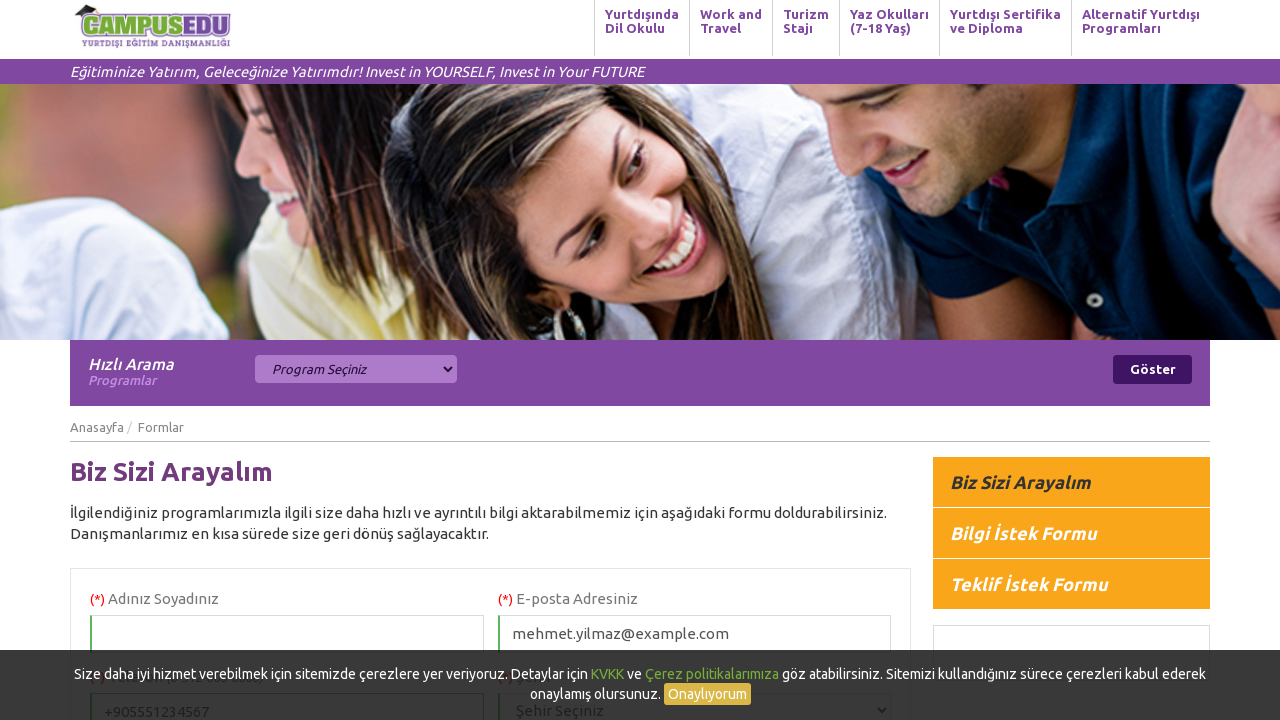

Waited for form submission to complete
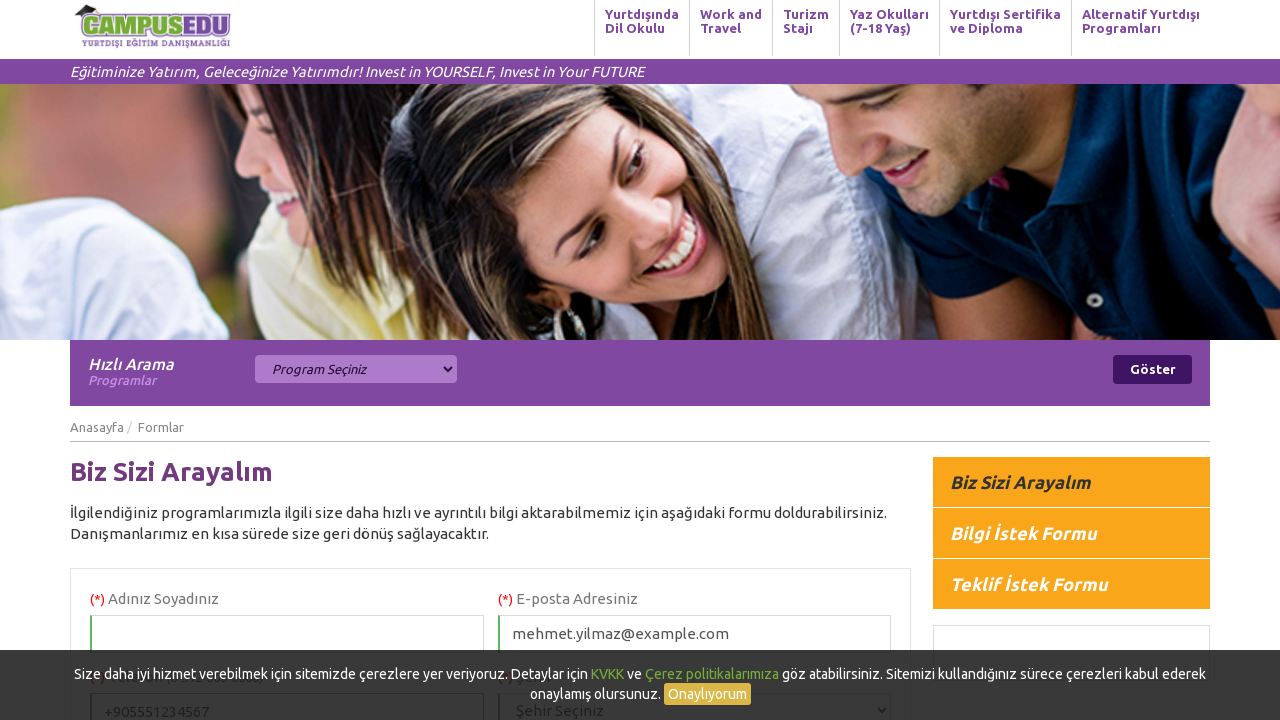

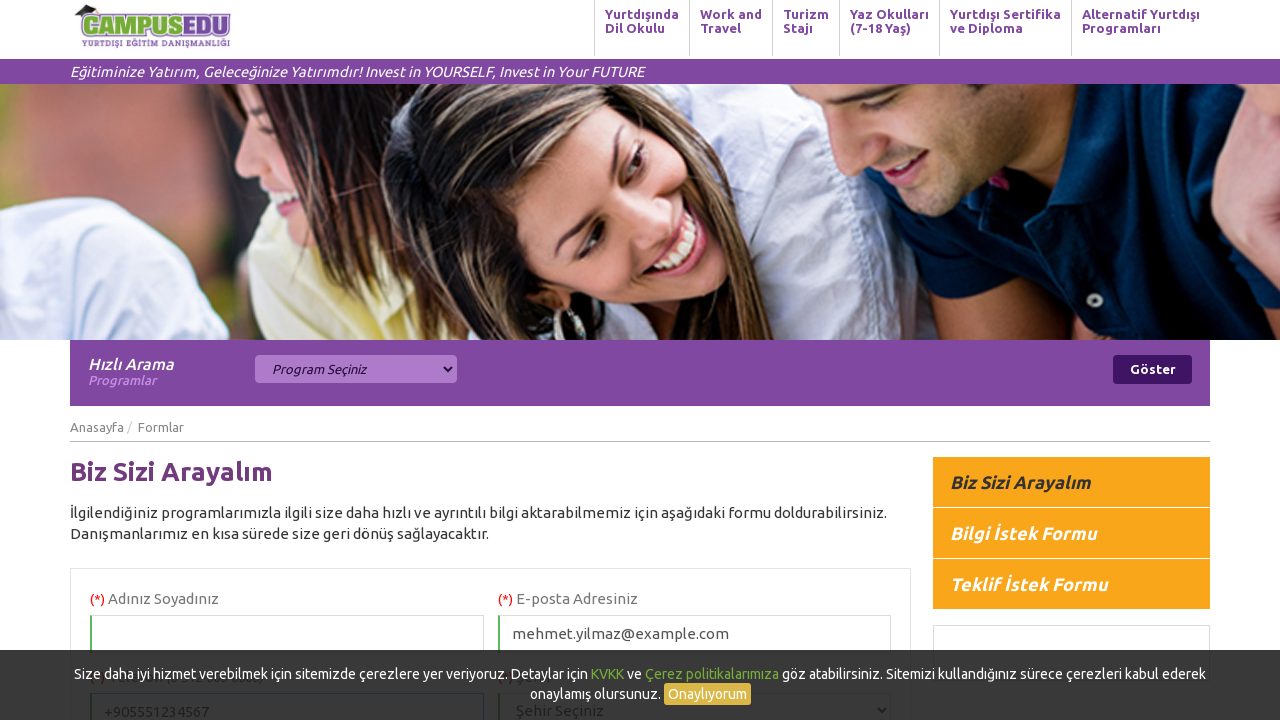